Tests standard click action on an element that navigates to a result page

Starting URL: https://www.selenium.dev/selenium/web/mouse_interaction.html

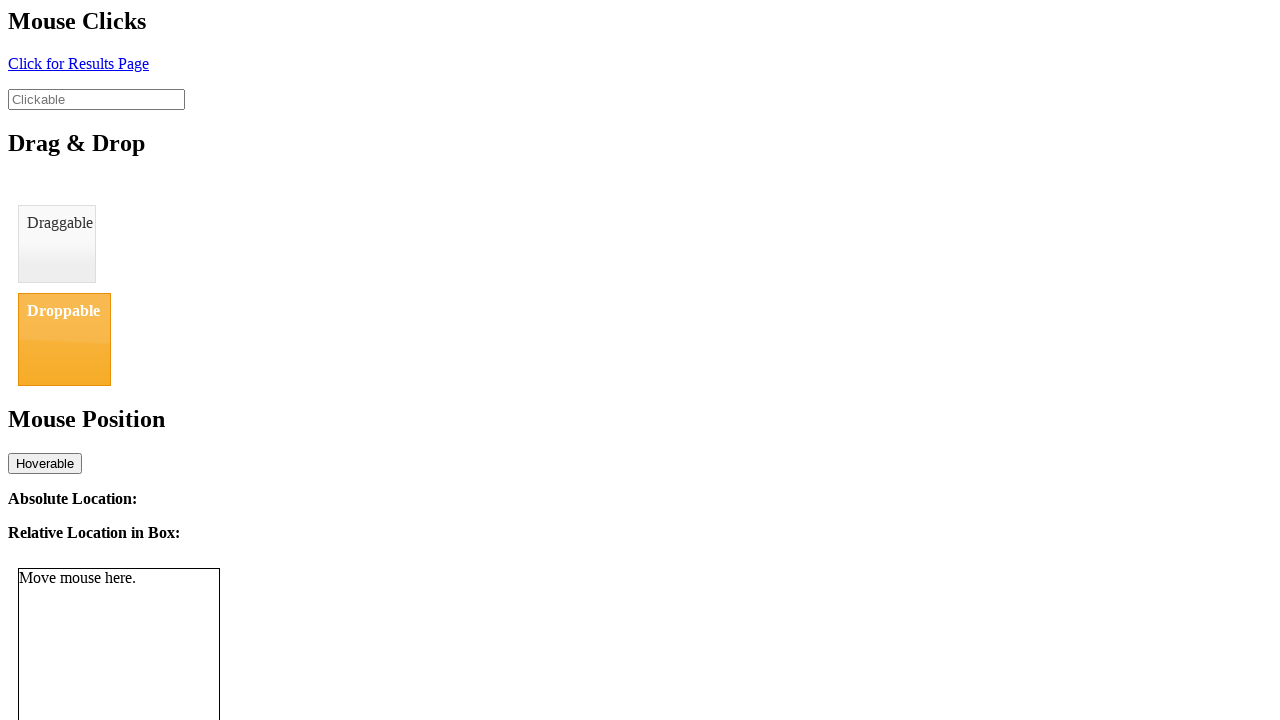

Clicked the clickable element at (78, 63) on #click
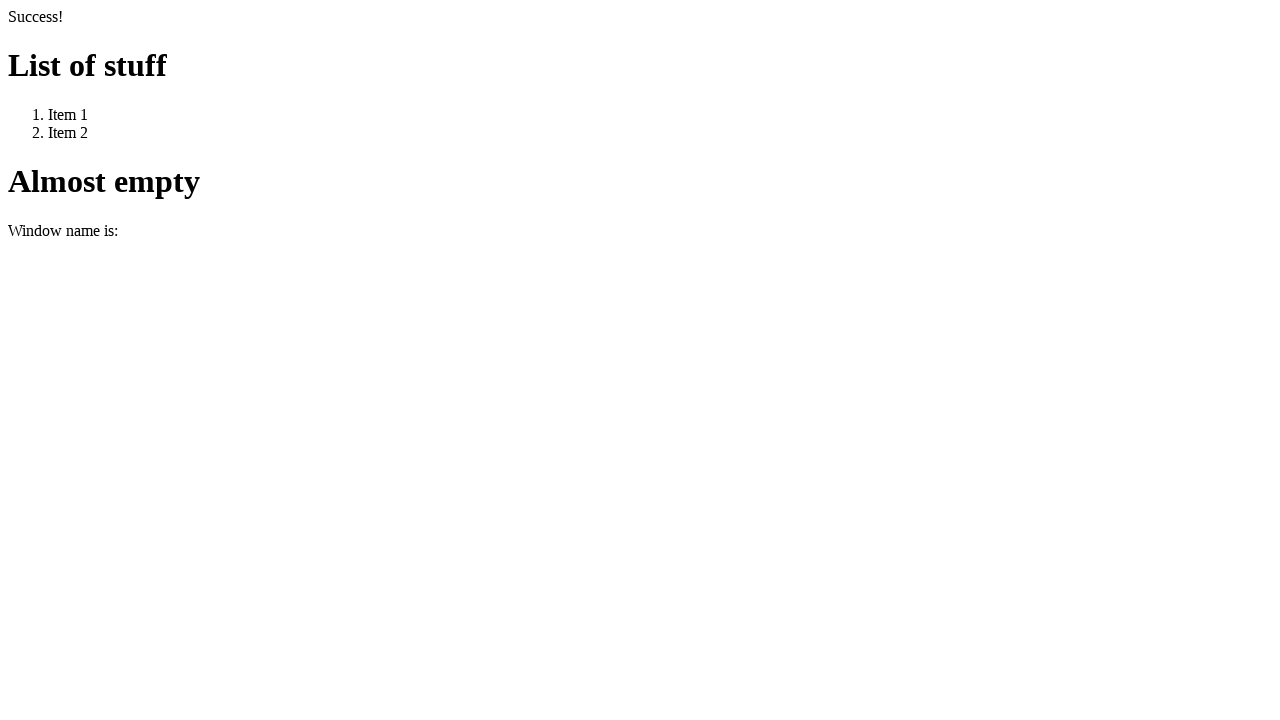

Navigation to result page completed
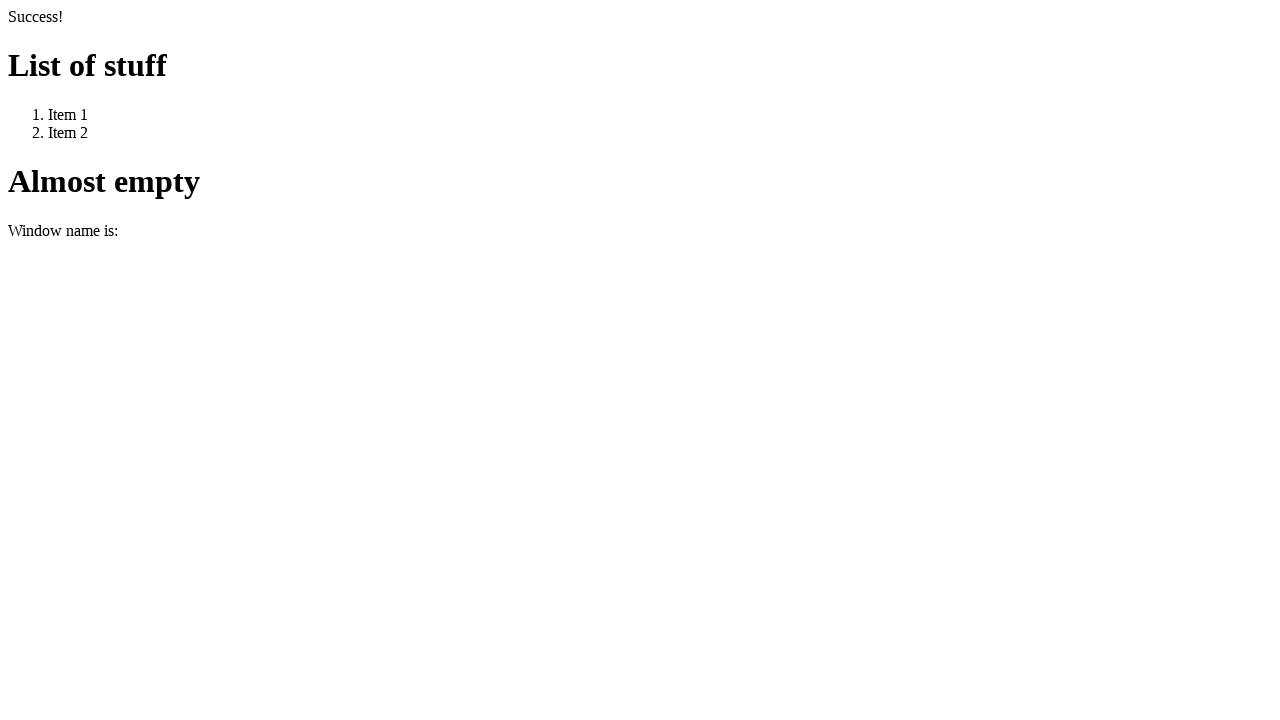

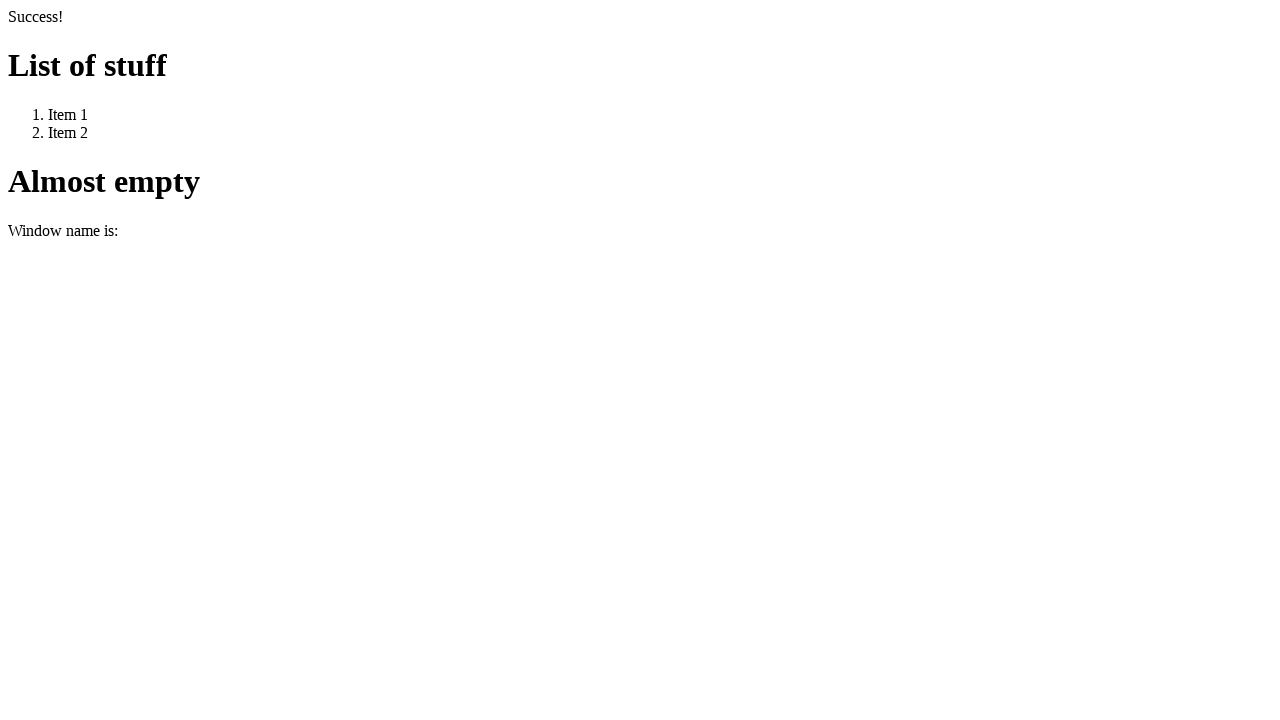